Tests dropdown selection functionality by selecting Option 1 from a dropdown menu and verifying the selection

Starting URL: https://the-internet.herokuapp.com/dropdown

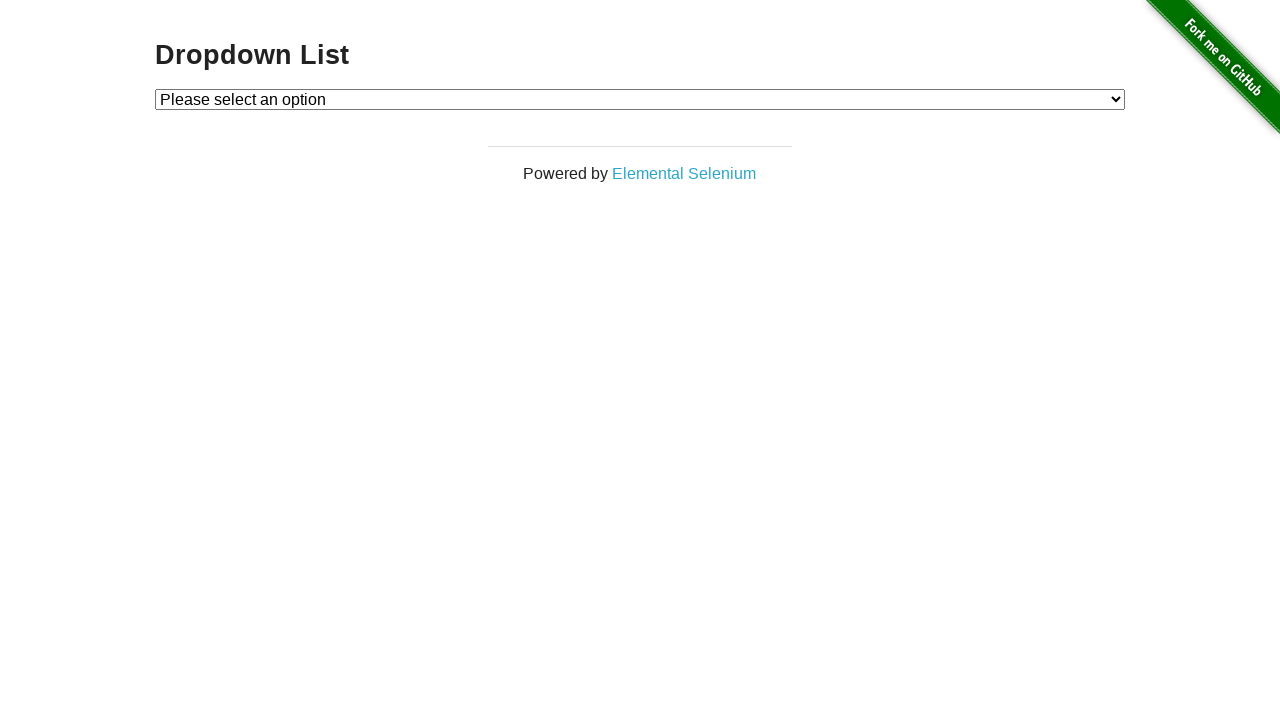

Selected 'Option 1' from the dropdown menu on #dropdown
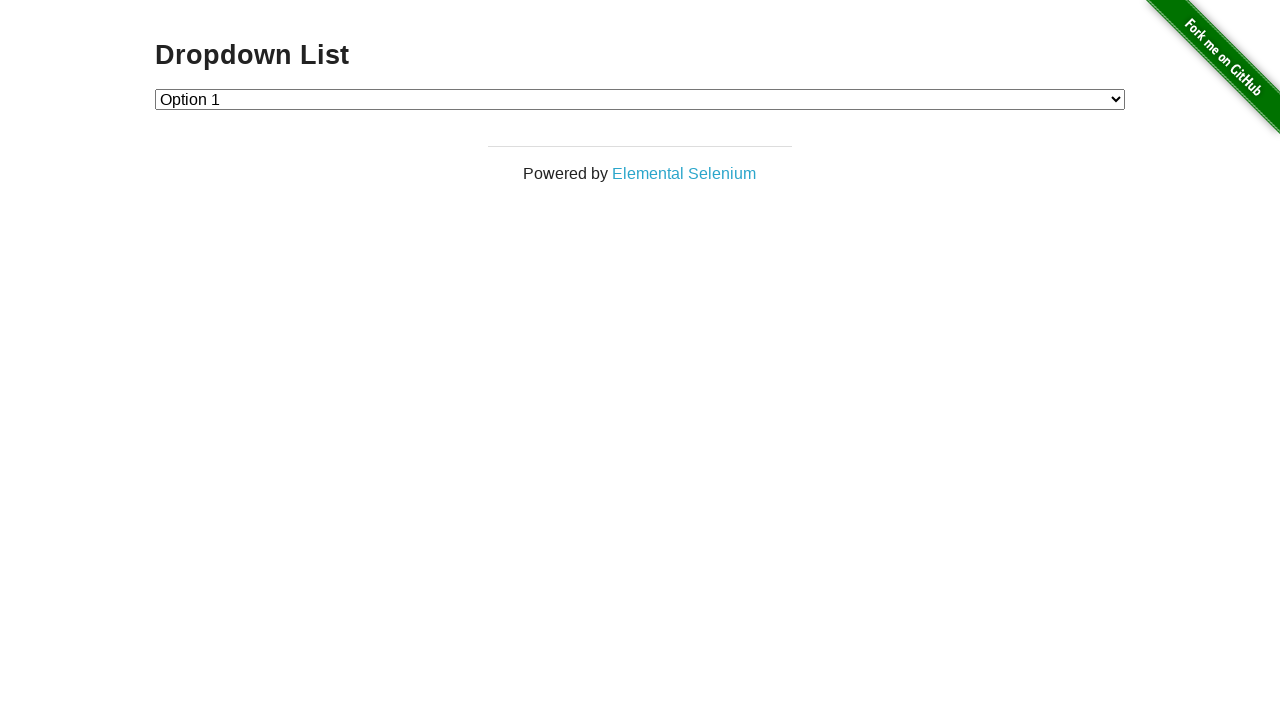

Located the selected dropdown option
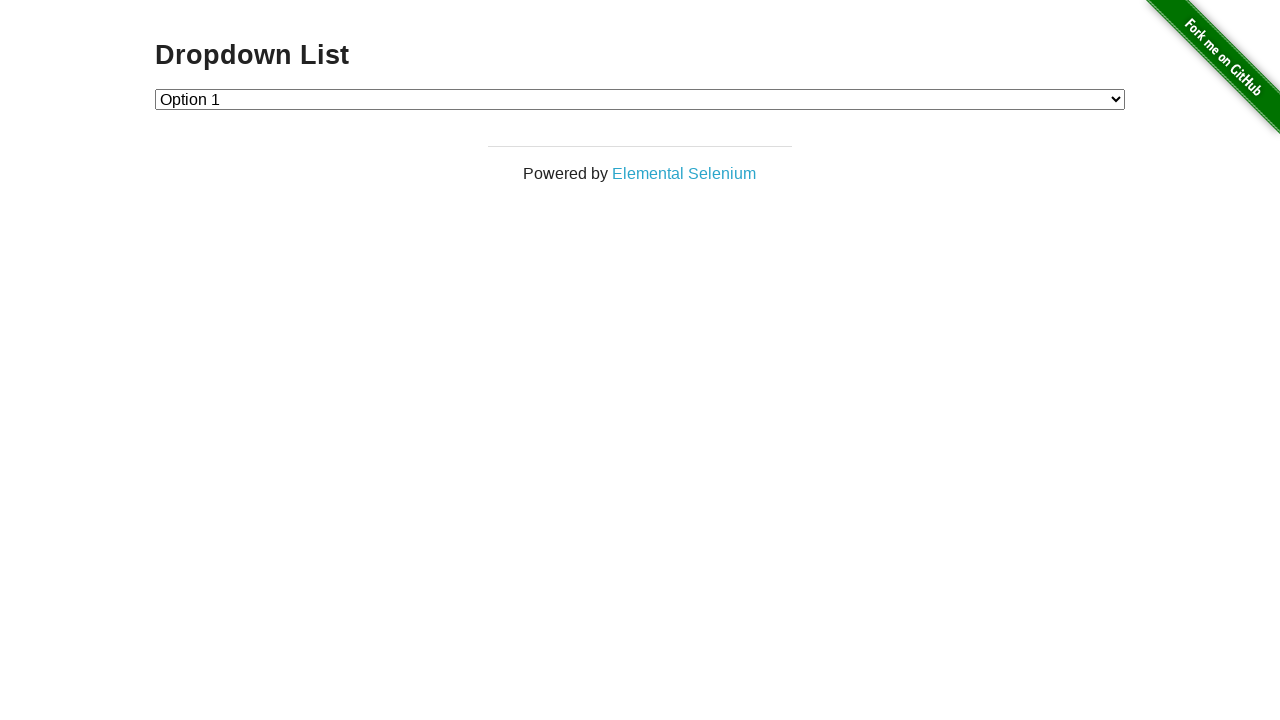

Verified that 'Option 1' is selected in the dropdown
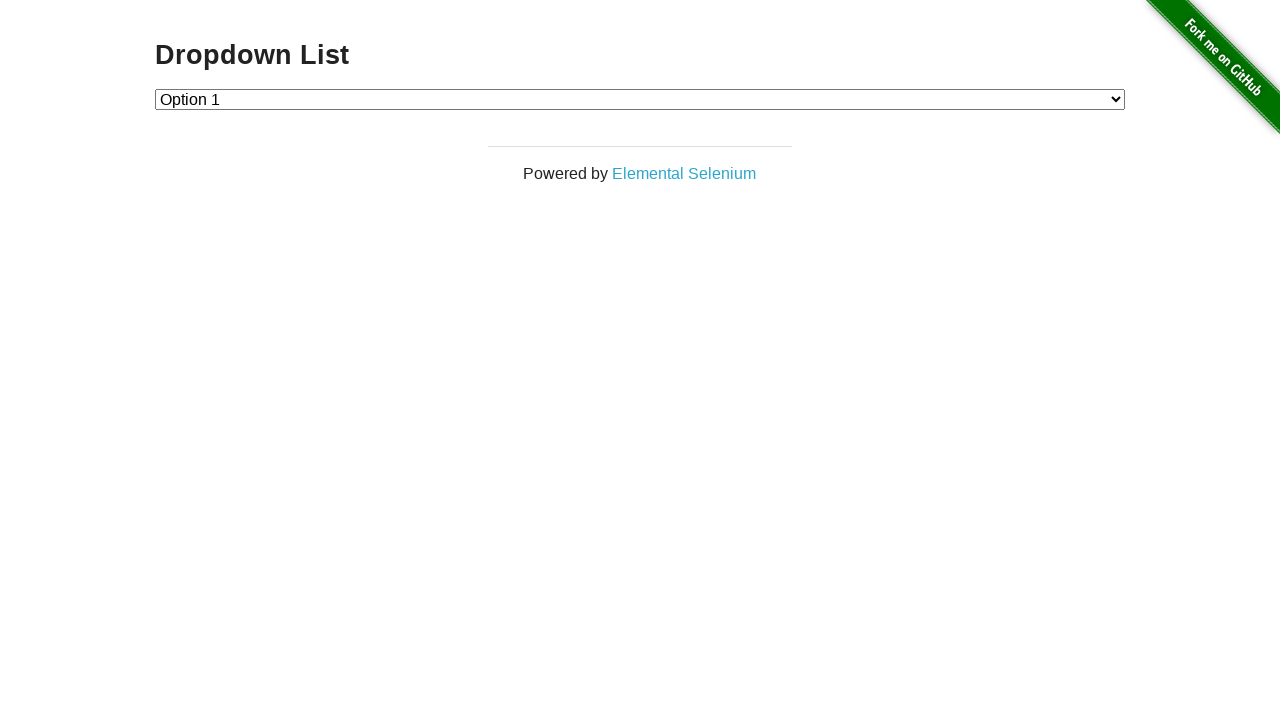

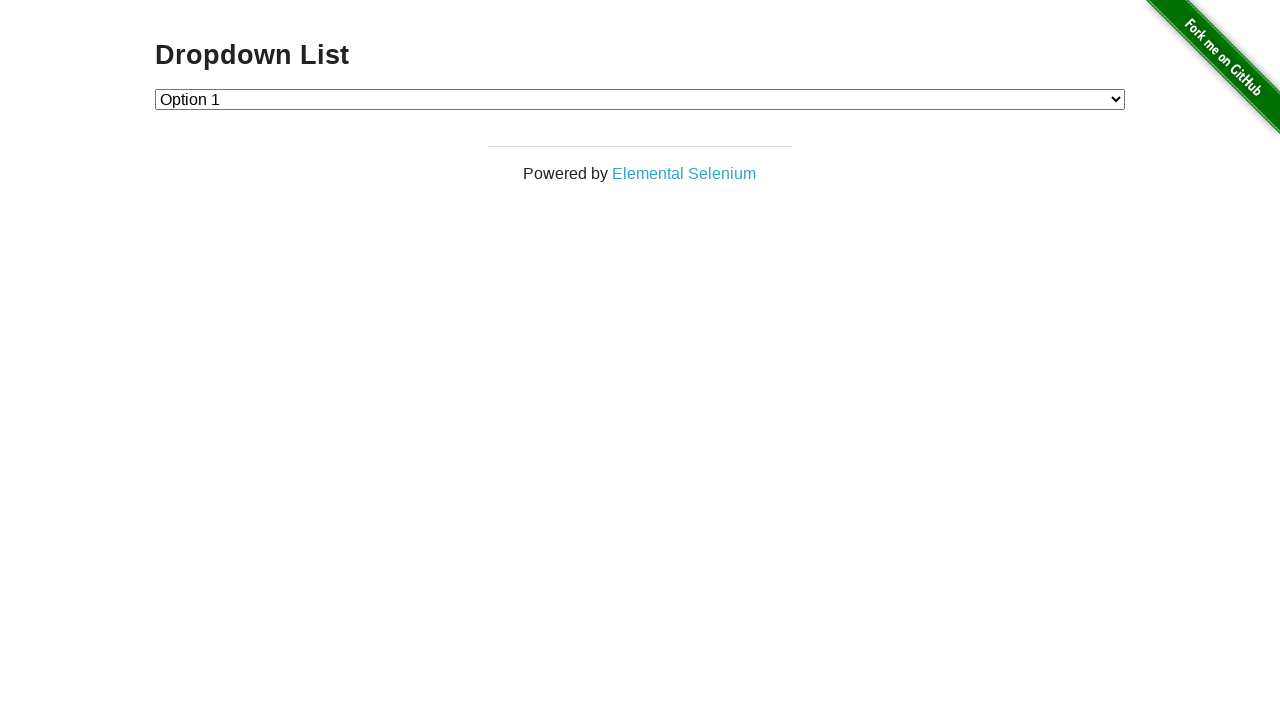